Tests web form submission by entering text in a text field and clicking the submit button, then verifying the form was submitted

Starting URL: https://www.selenium.dev/selenium/web/web-form.html

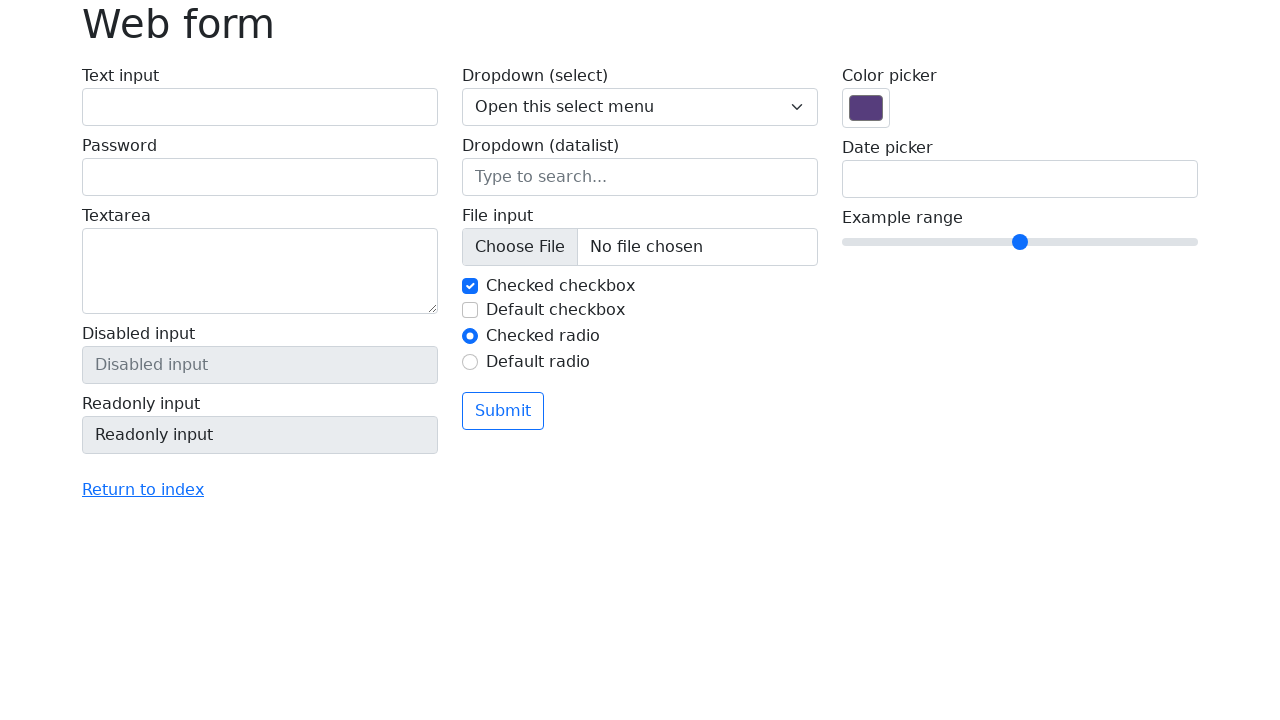

Filled text input field with 'Hello!' on #my-text-id
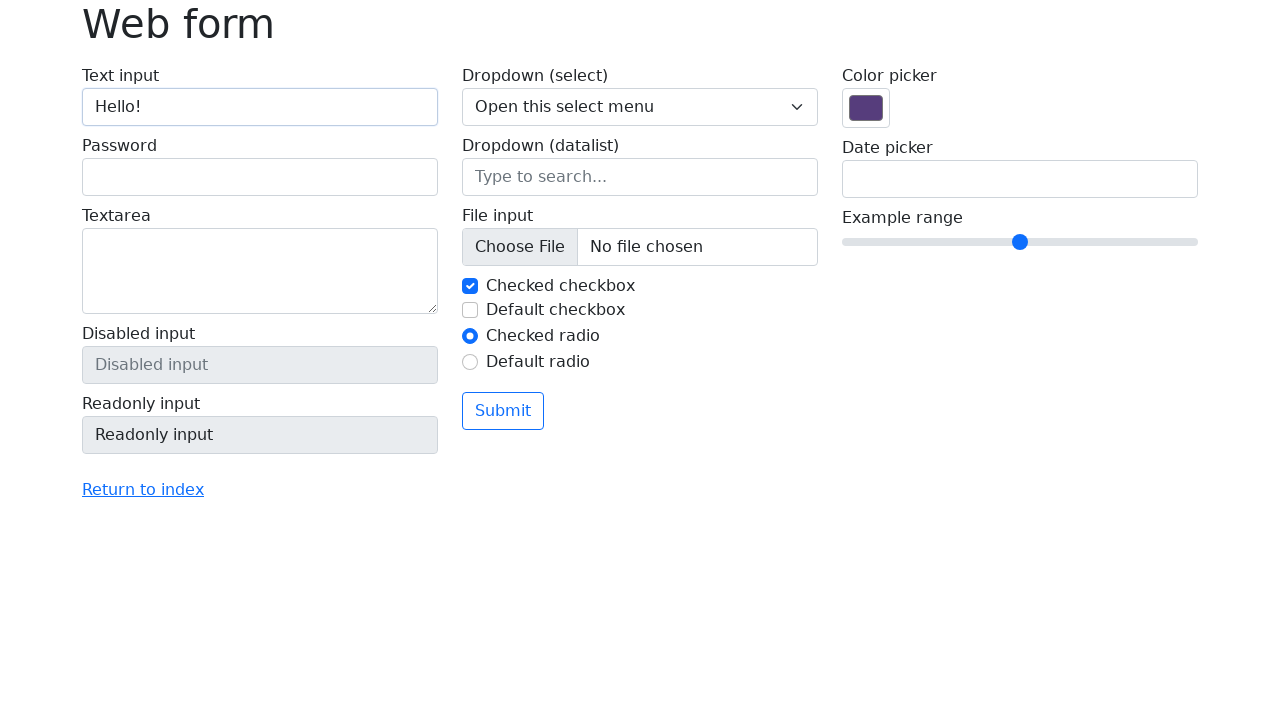

Clicked submit button at (503, 411) on xpath=//button
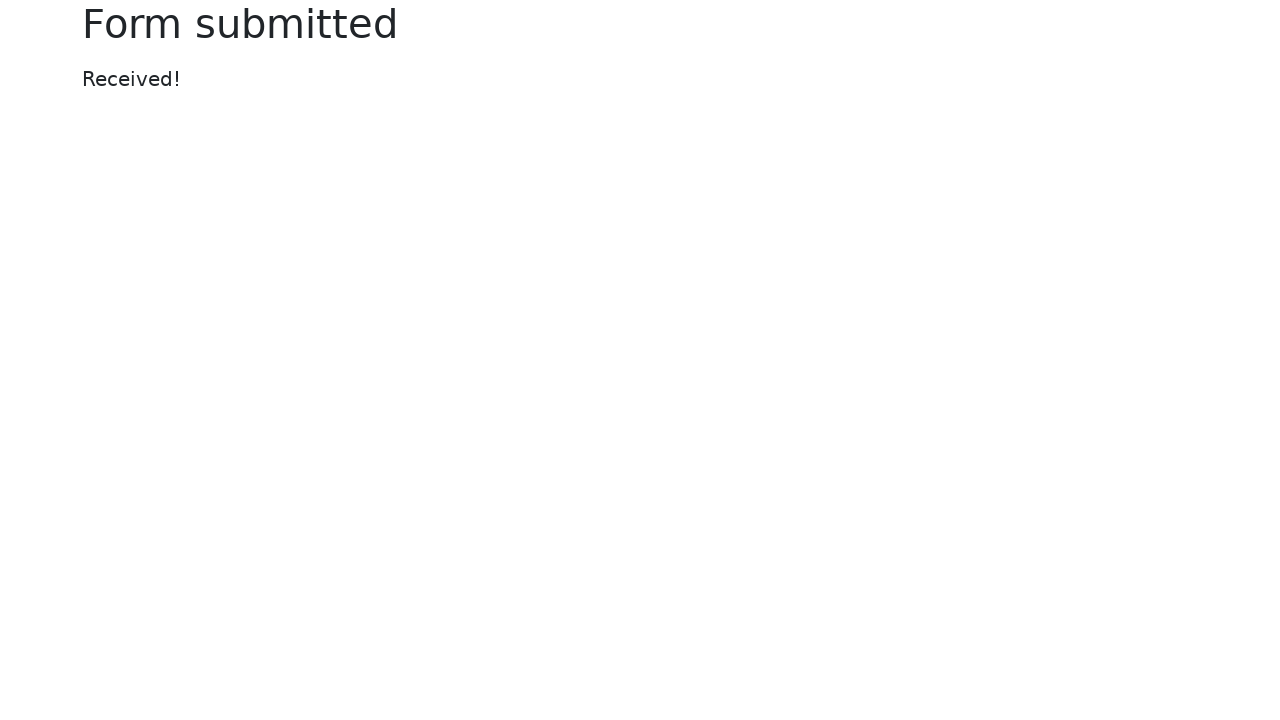

Verified form was submitted - success message appeared
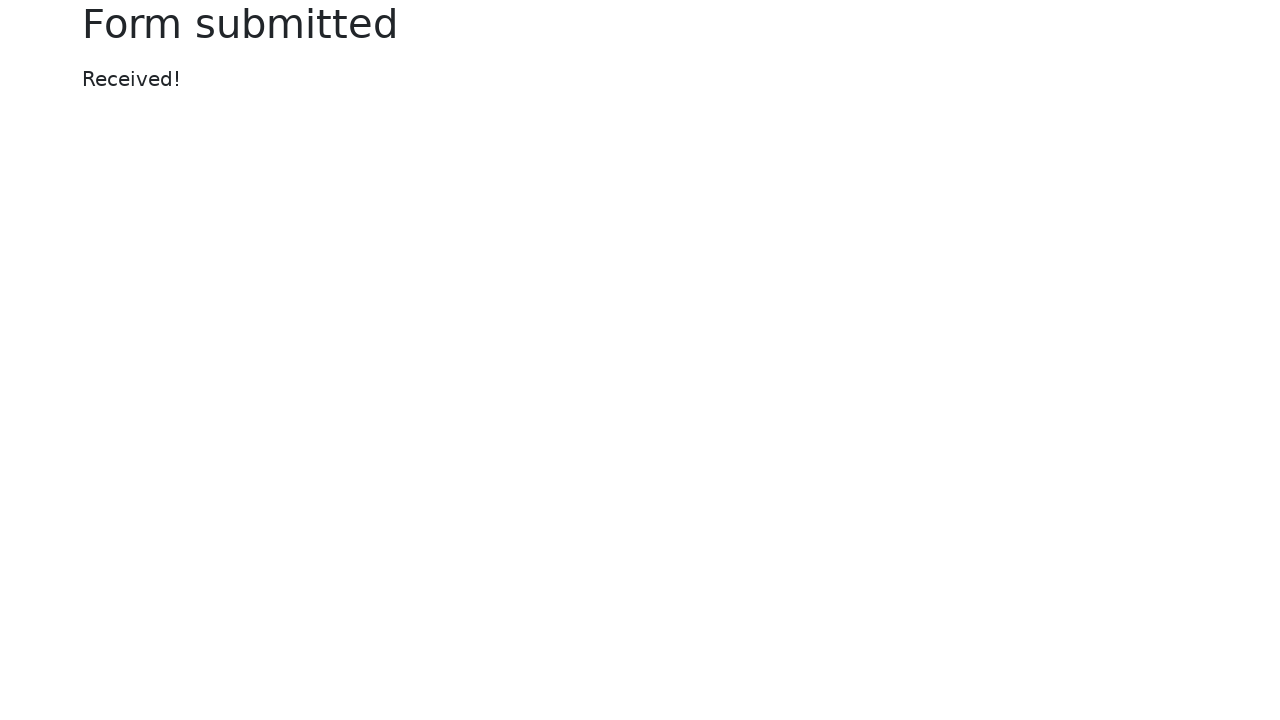

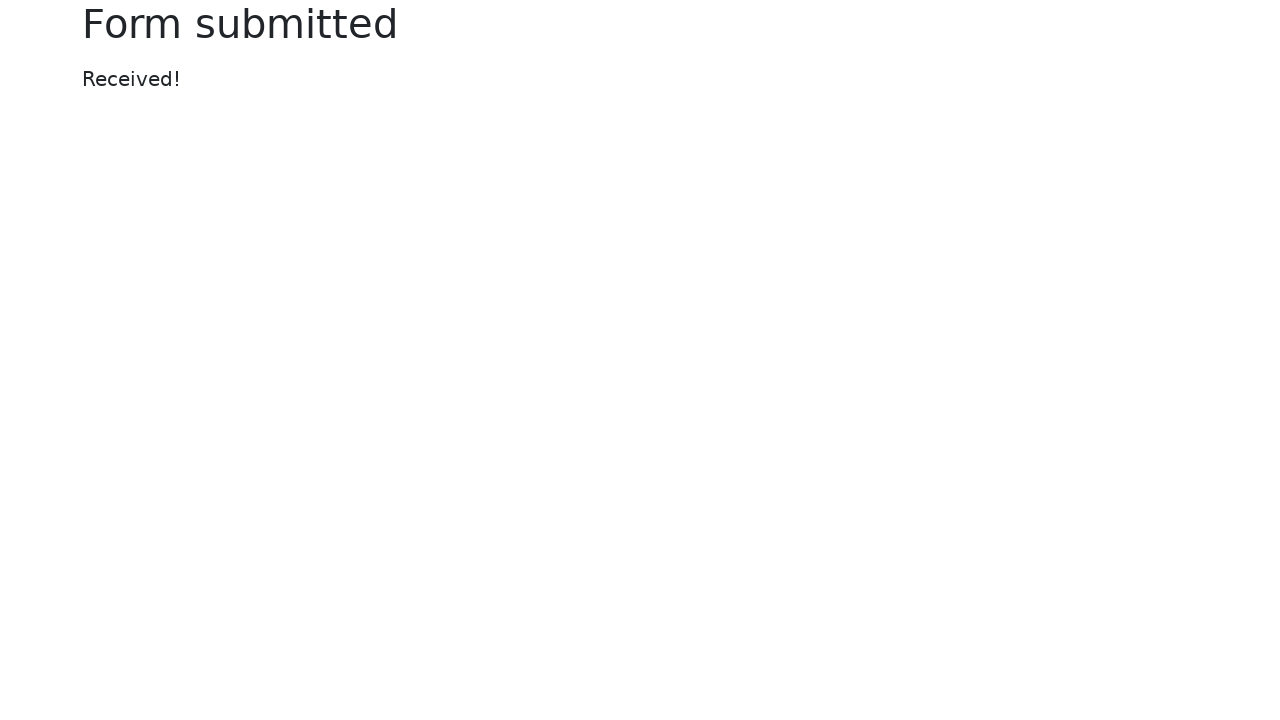